Tests navigation on Northwestern Mutual website by clicking the Find a Financial Advisor button and then clicking on the "What Is a Financial Advisor?" article

Starting URL: https://northwesternmutual.com

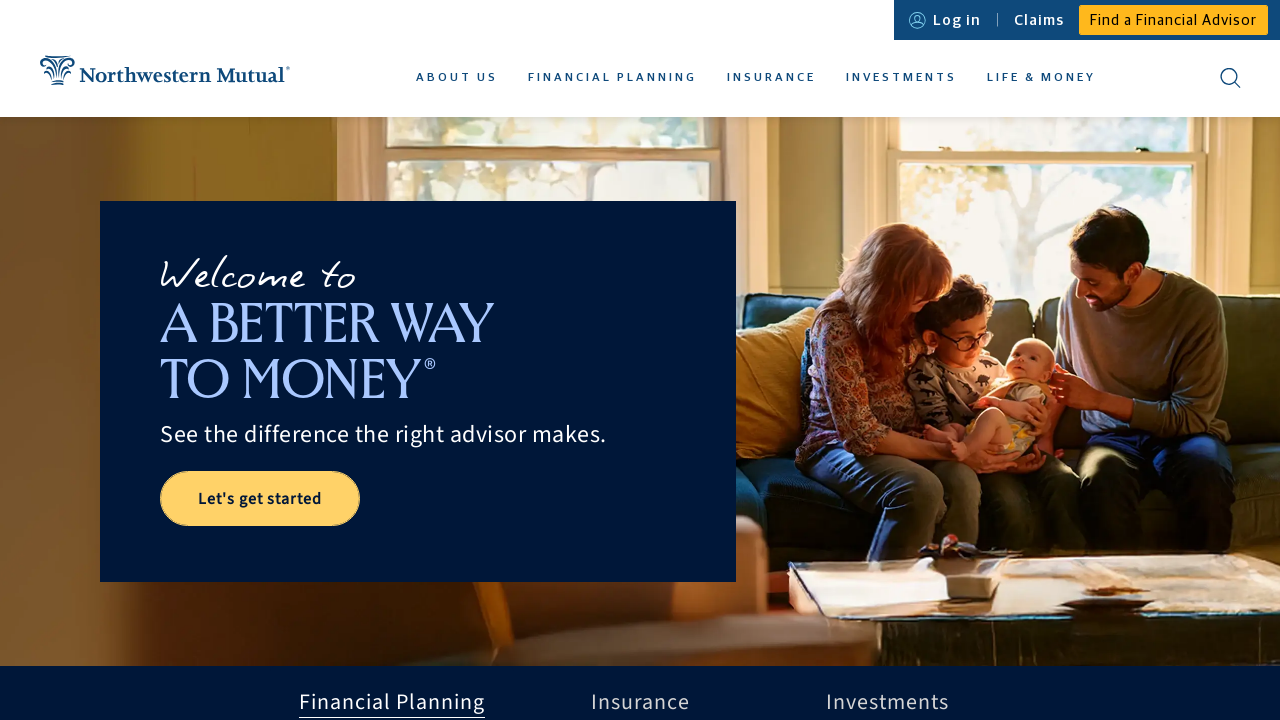

Clicked Find a Financial Advisor button at (1174, 20) on #nmx-nav-link-utility-fafa
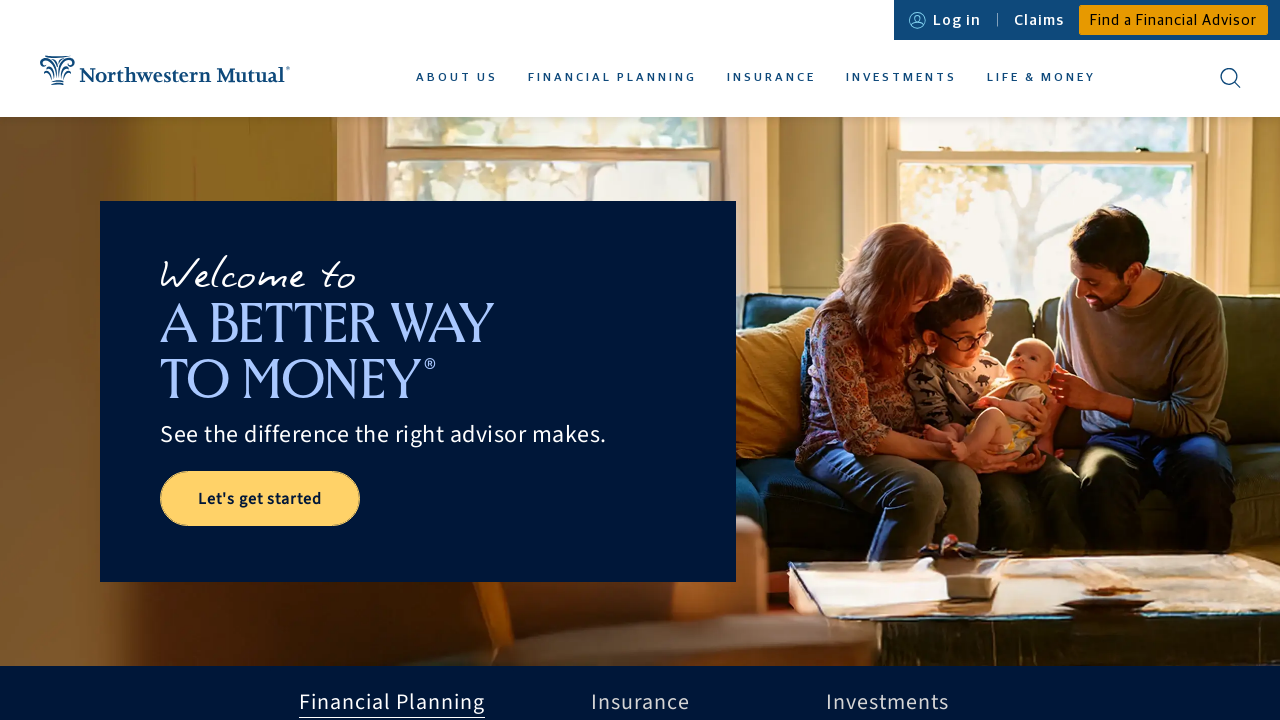

Clicked 'What Is a Financial Advisor?' article link at (249, 360) on xpath=//*[text() = 'What Is a Financial Advisor?']
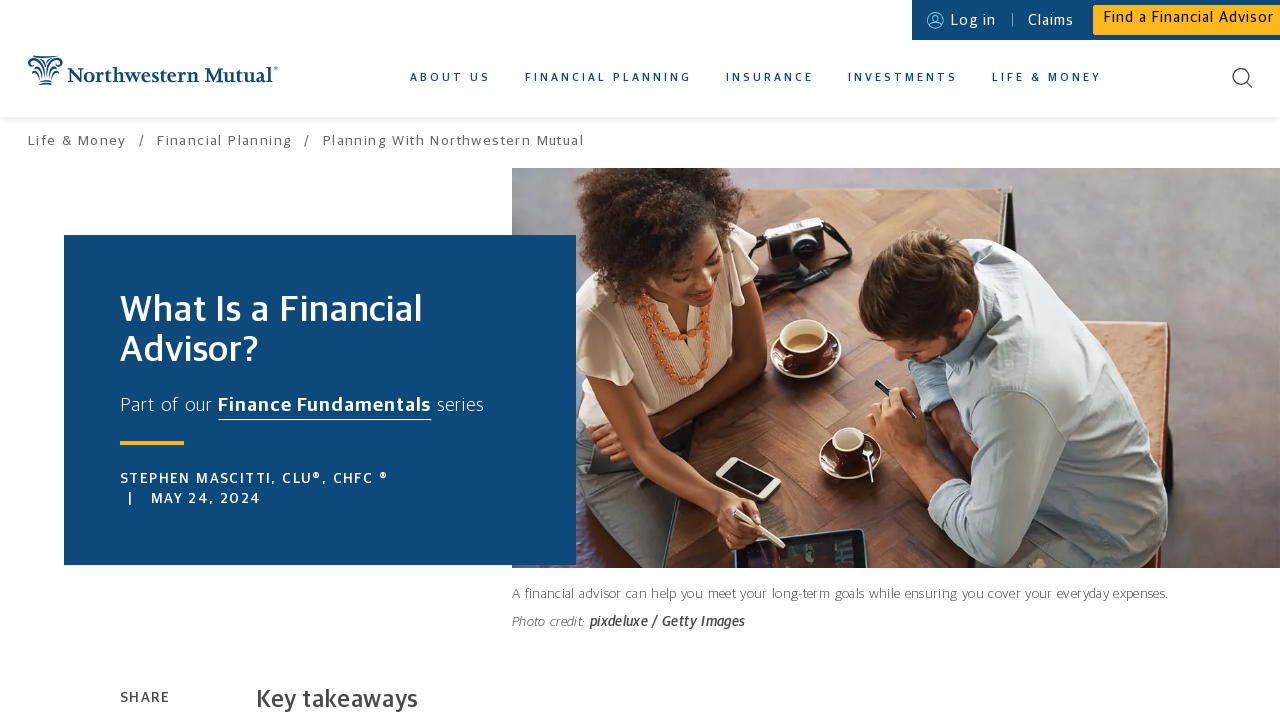

Key takeaways section loaded successfully
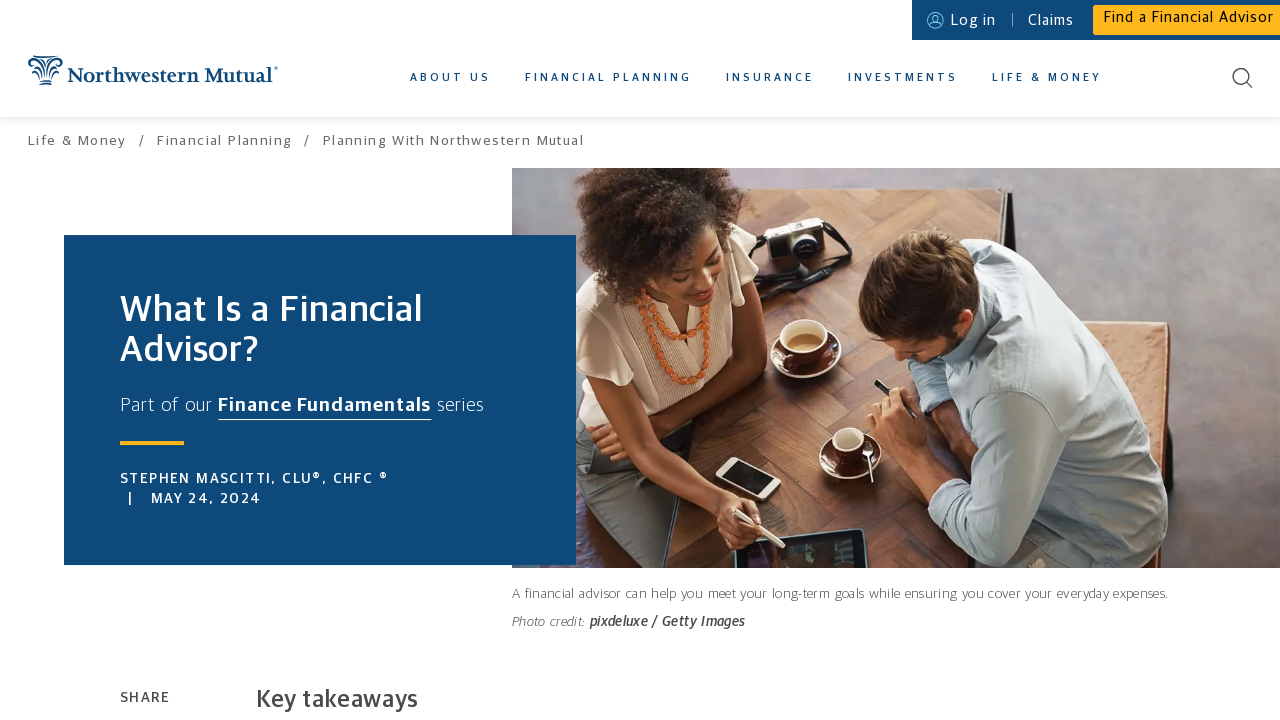

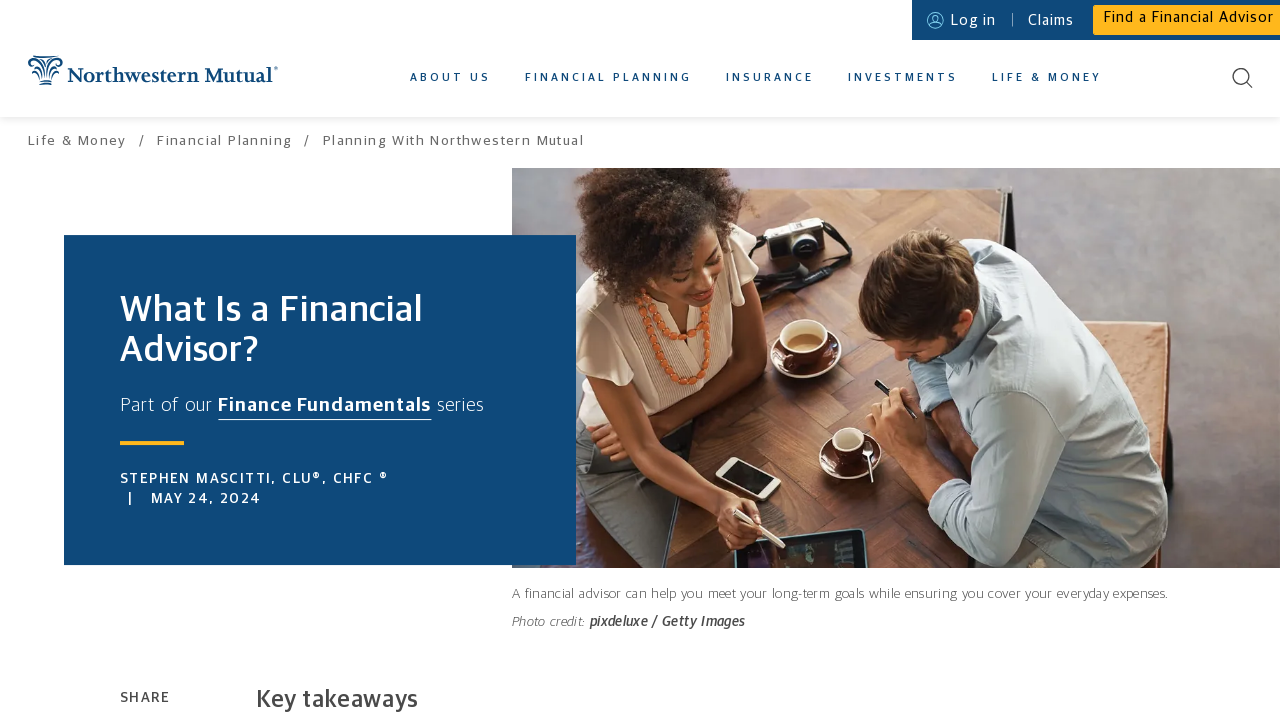